Navigates to the erail.in Indian railway enquiry website and waits for the page to load

Starting URL: https://erail.in/

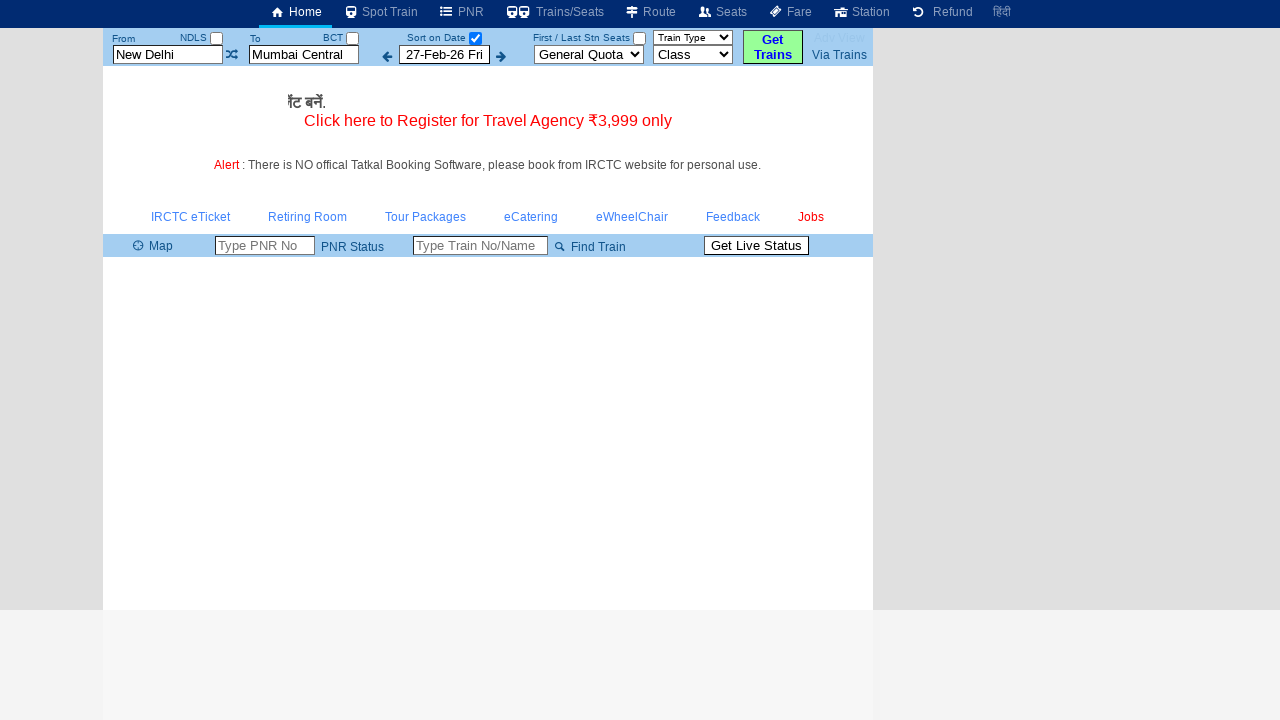

Waited for erail.in page to load with domcontentloaded state
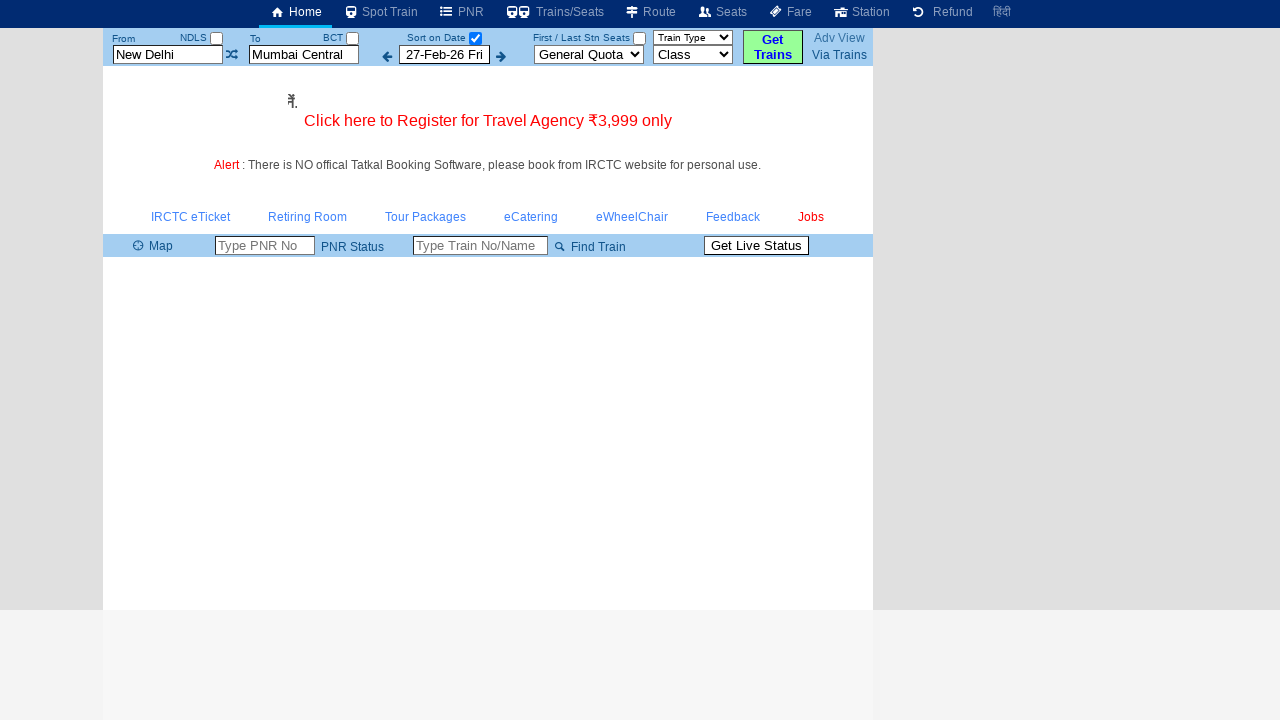

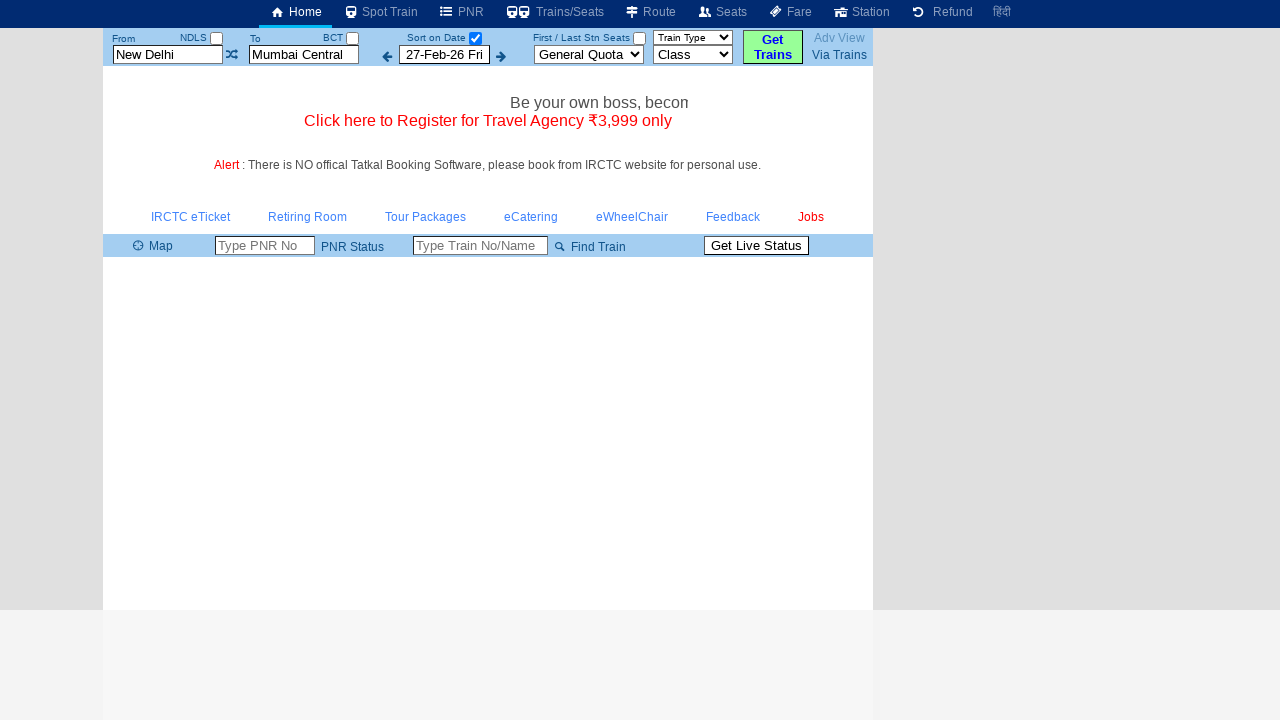